Tests a form submission by filling in first name, last name, and email fields, then clicking the submit button

Starting URL: https://secure-retreat-92358.herokuapp.com/

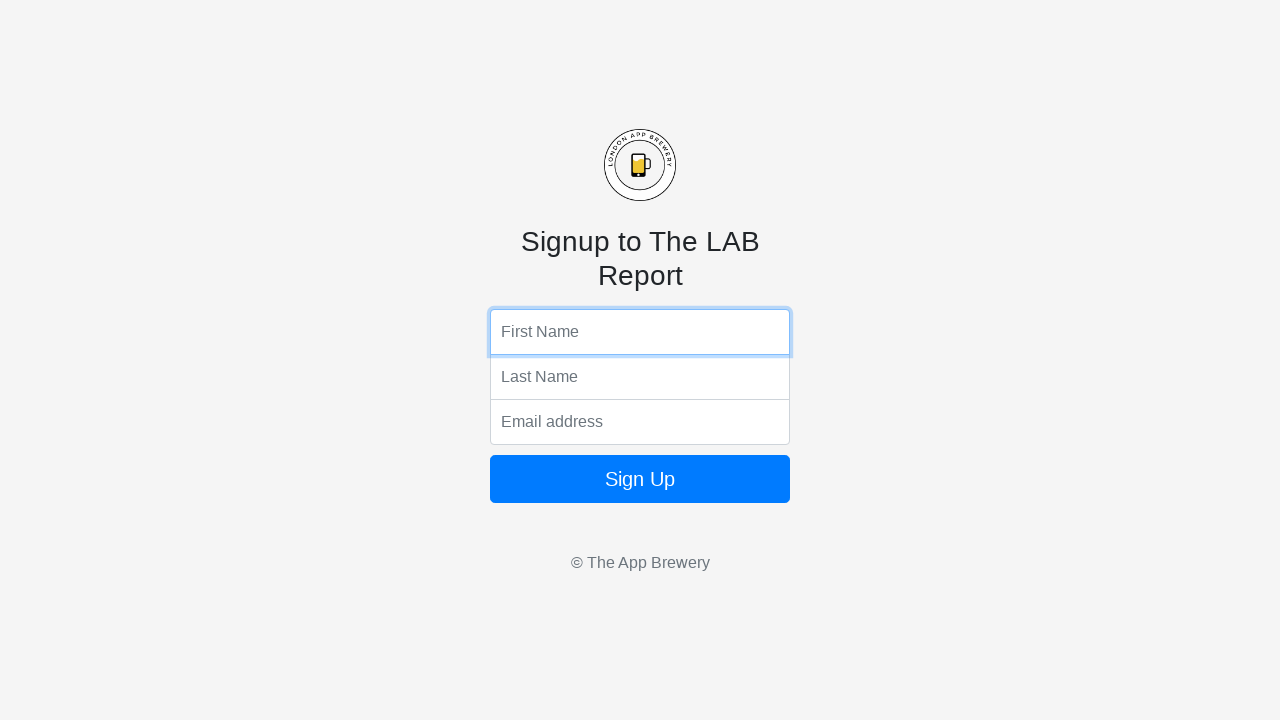

Filled first name field with 'Parin' on input[name='fName']
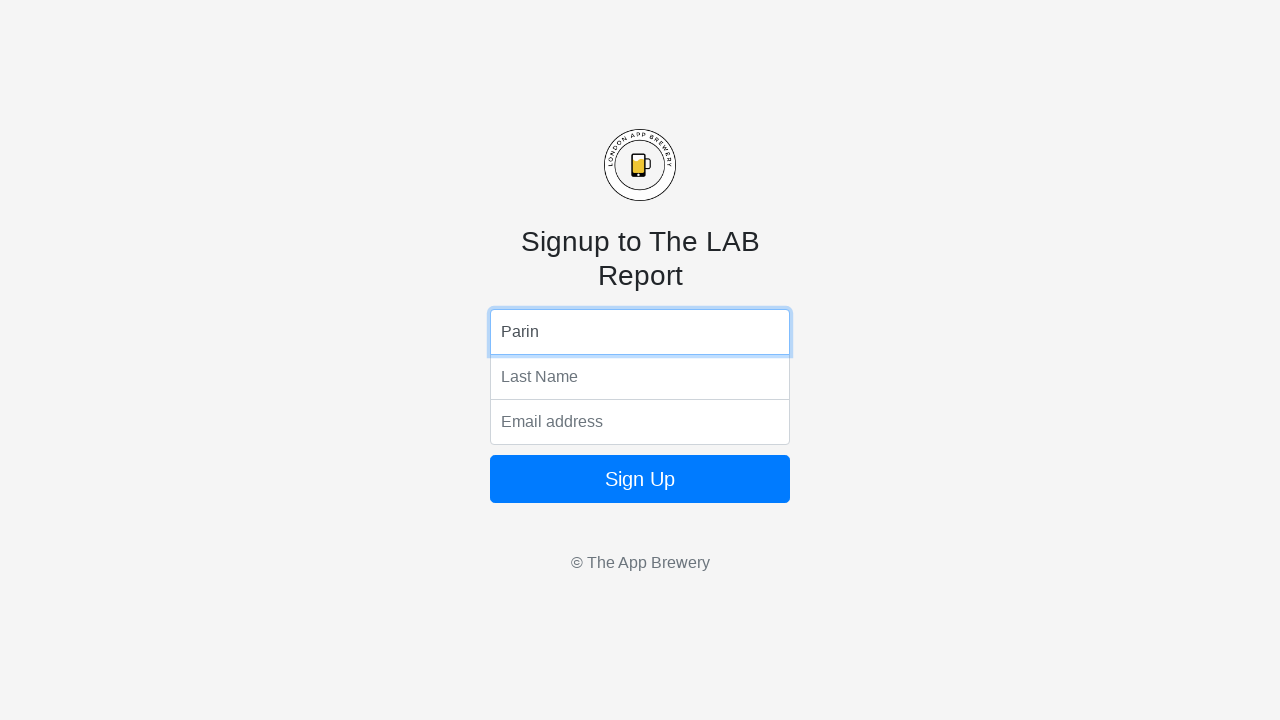

Filled last name field with 'Batman' on input[name='lName']
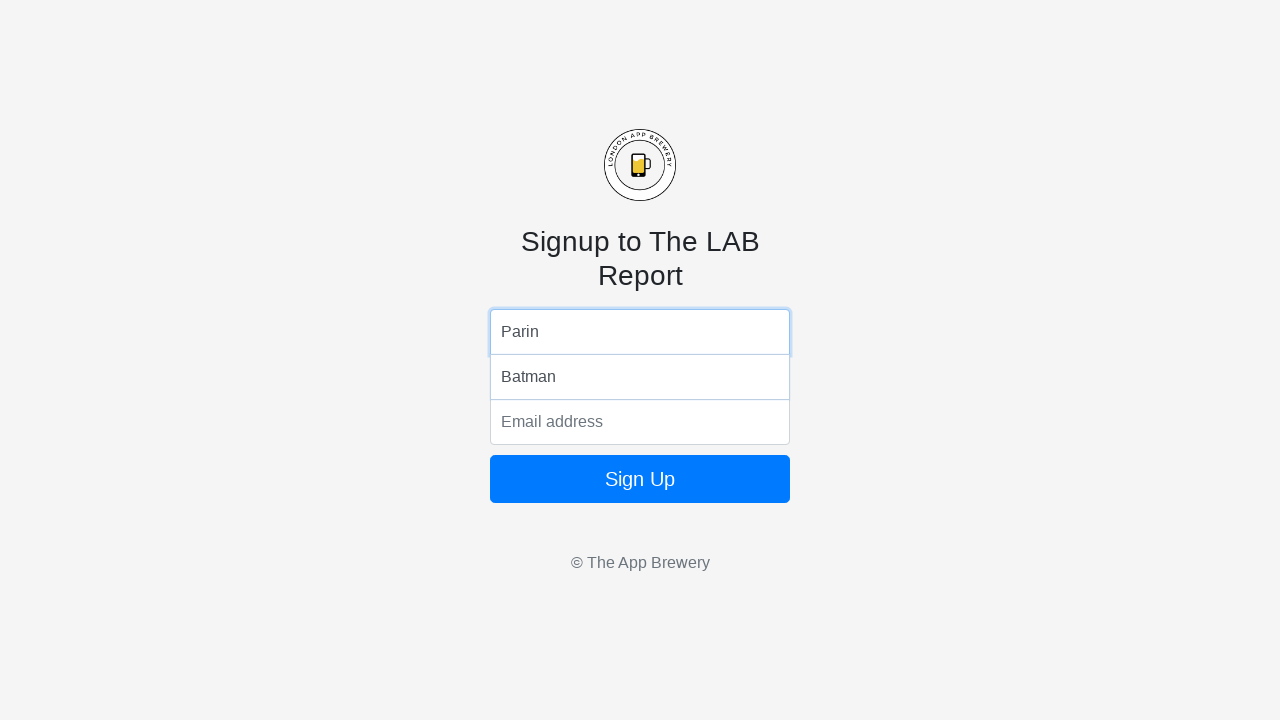

Filled email field with 'Batman@gmail.com' on input[name='email']
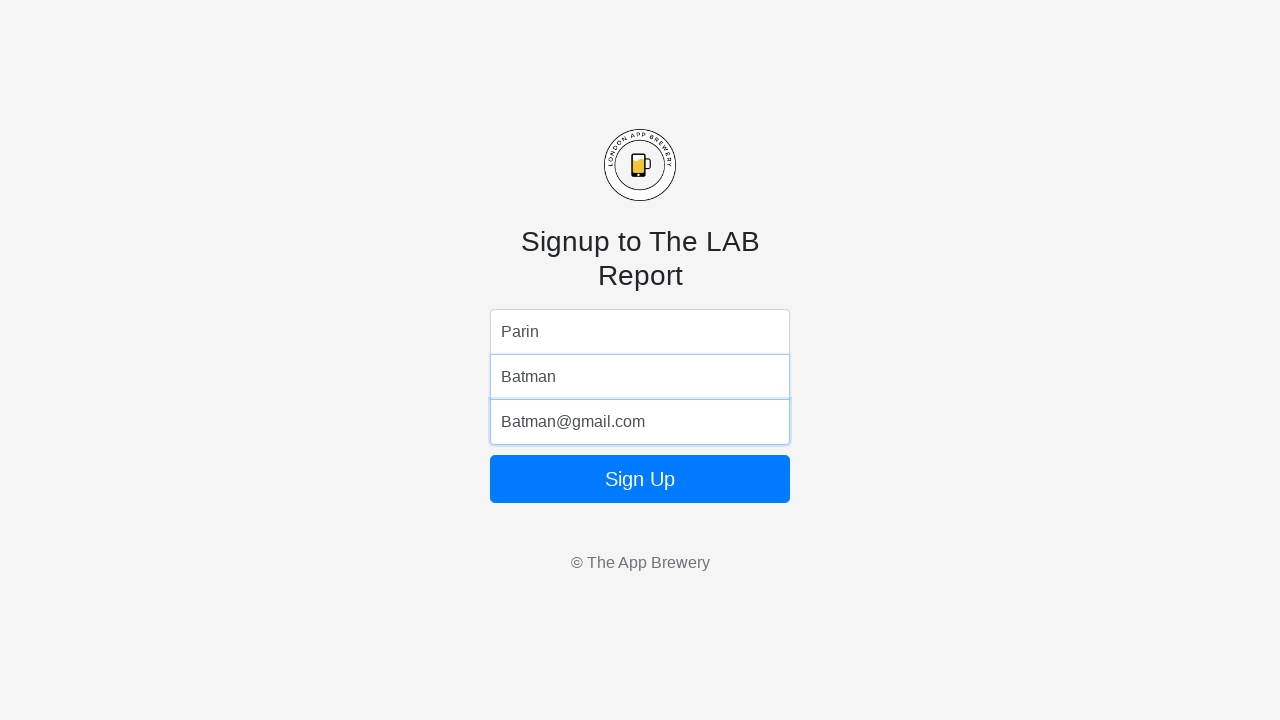

Clicked submit button to submit form at (640, 479) on button
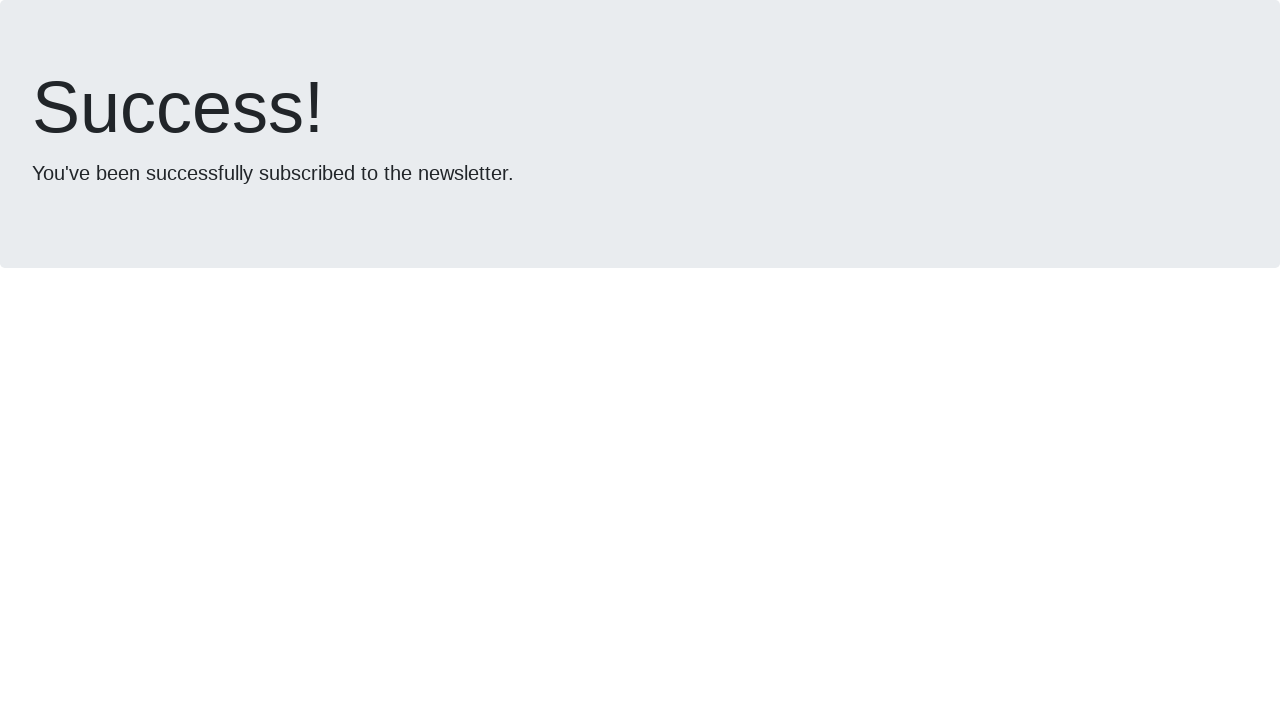

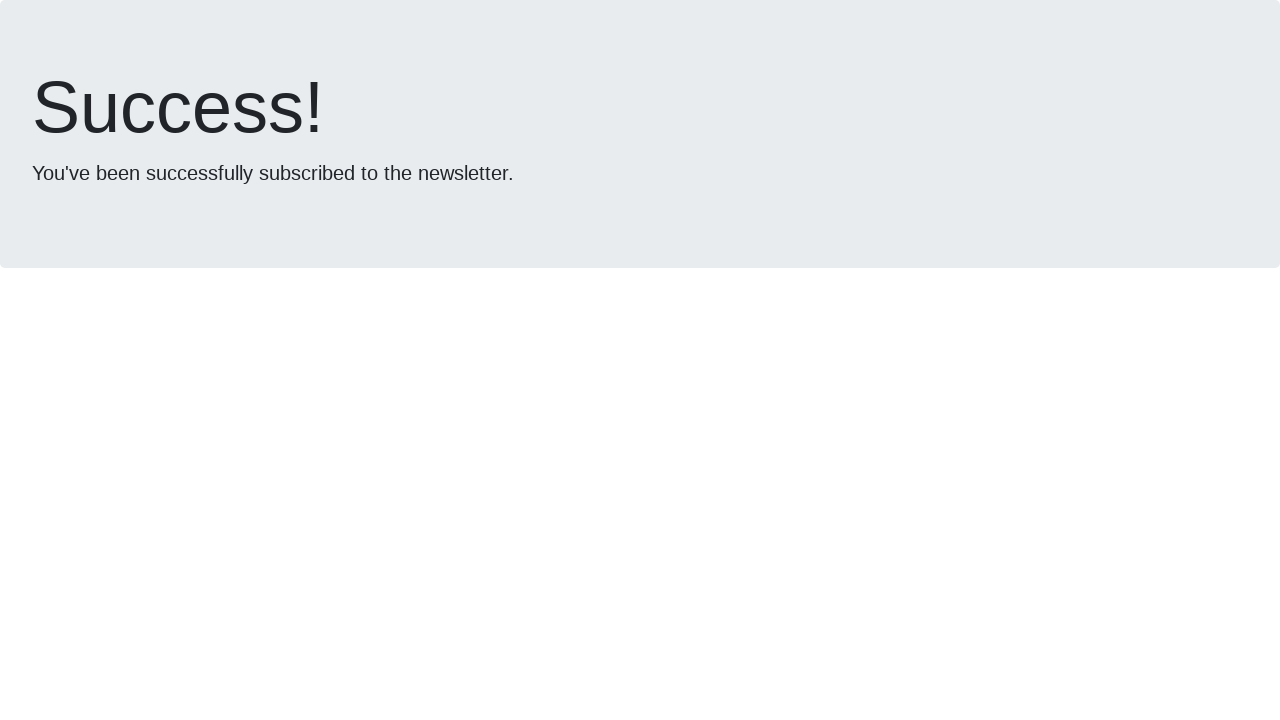